Tests a web form by entering text into an input field, clicking the submit button, and verifying the success message is displayed.

Starting URL: https://www.selenium.dev/selenium/web/web-form.html

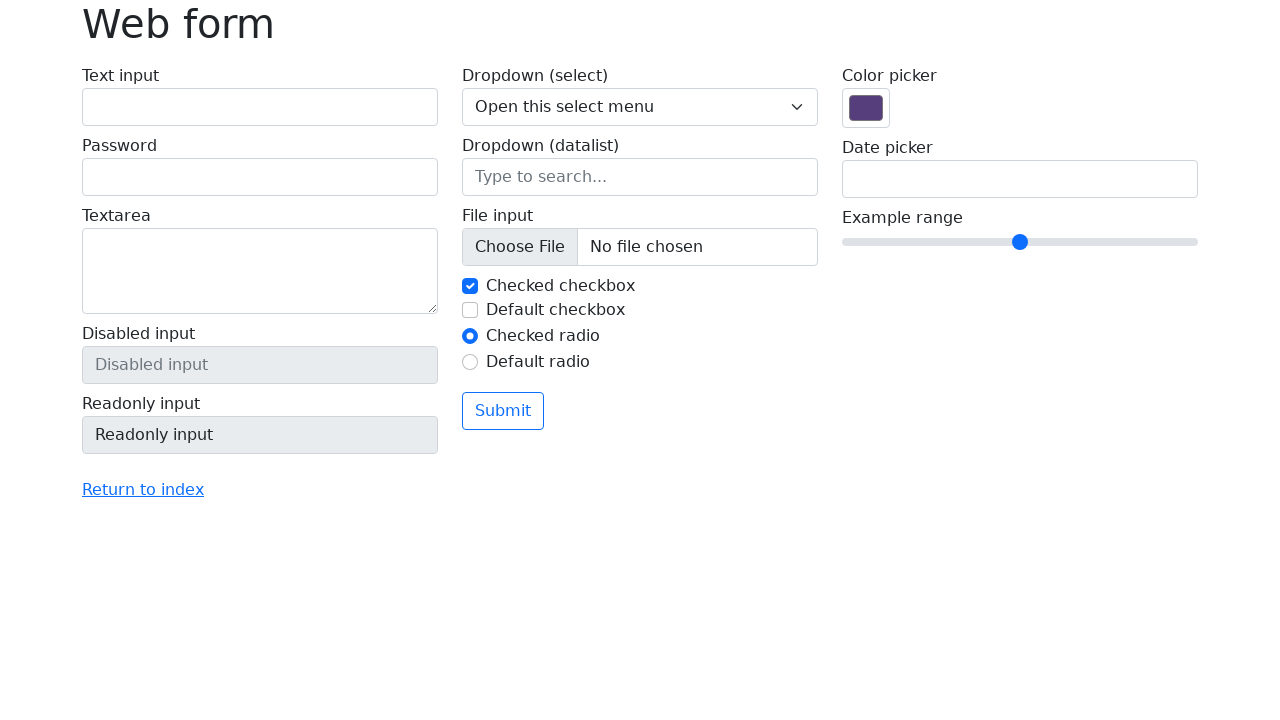

Verified page title is 'Web form'
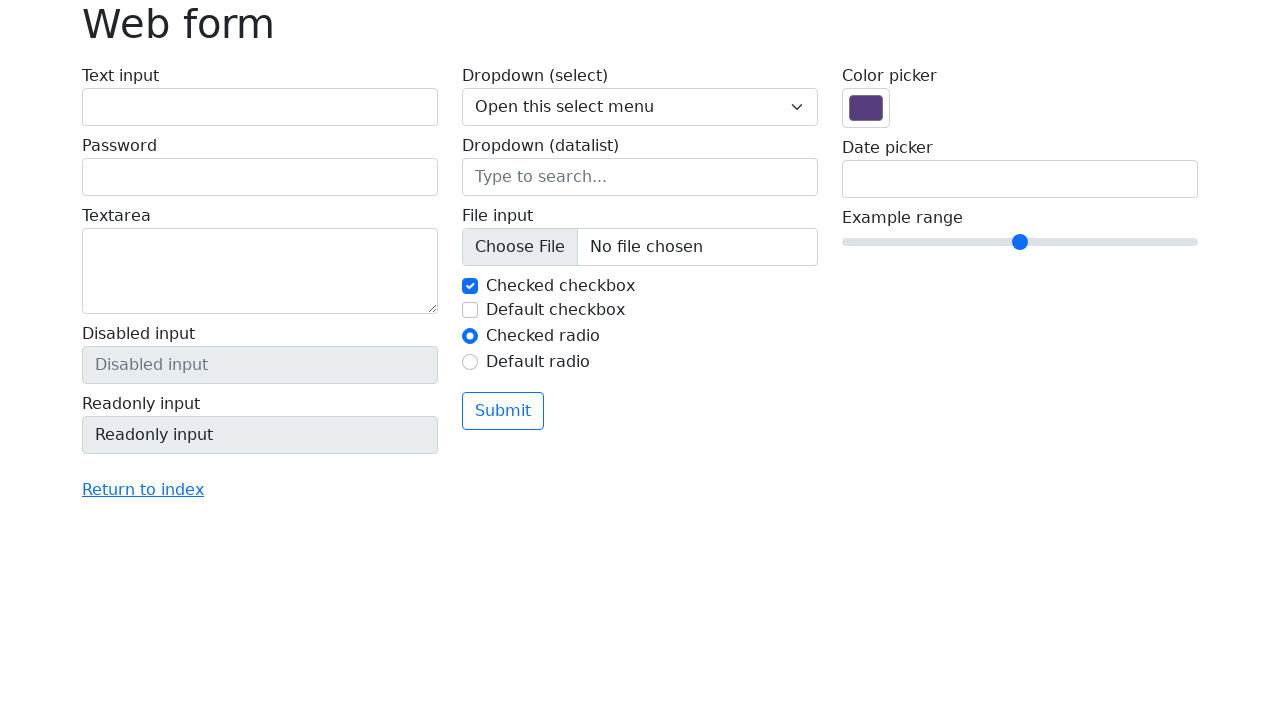

Entered 'Selenium' into text input field on input[name='my-text']
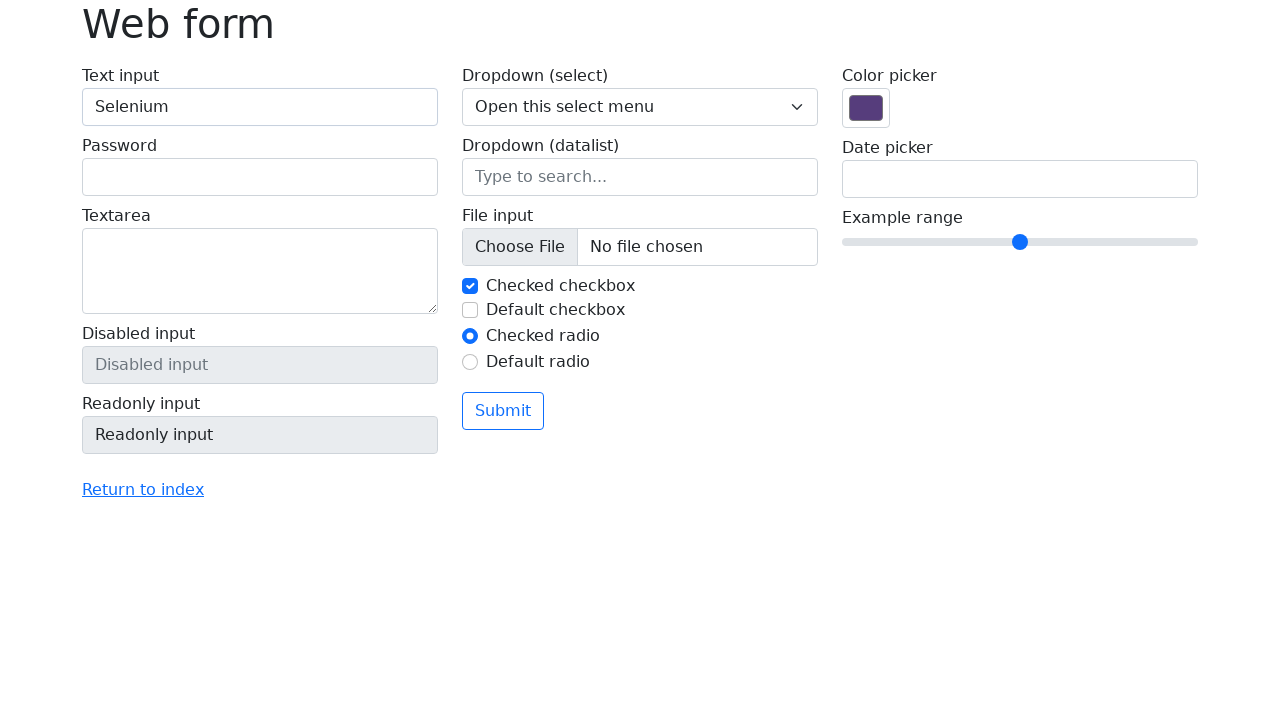

Clicked submit button at (503, 411) on button
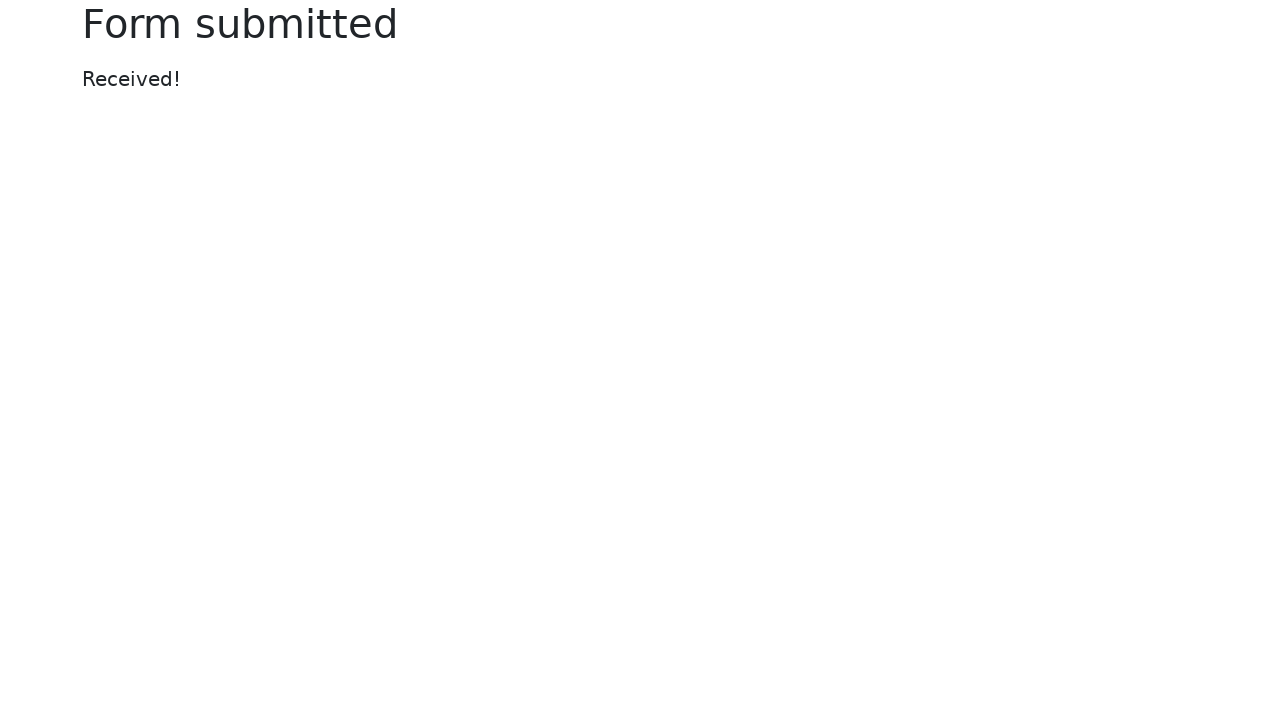

Success message element loaded
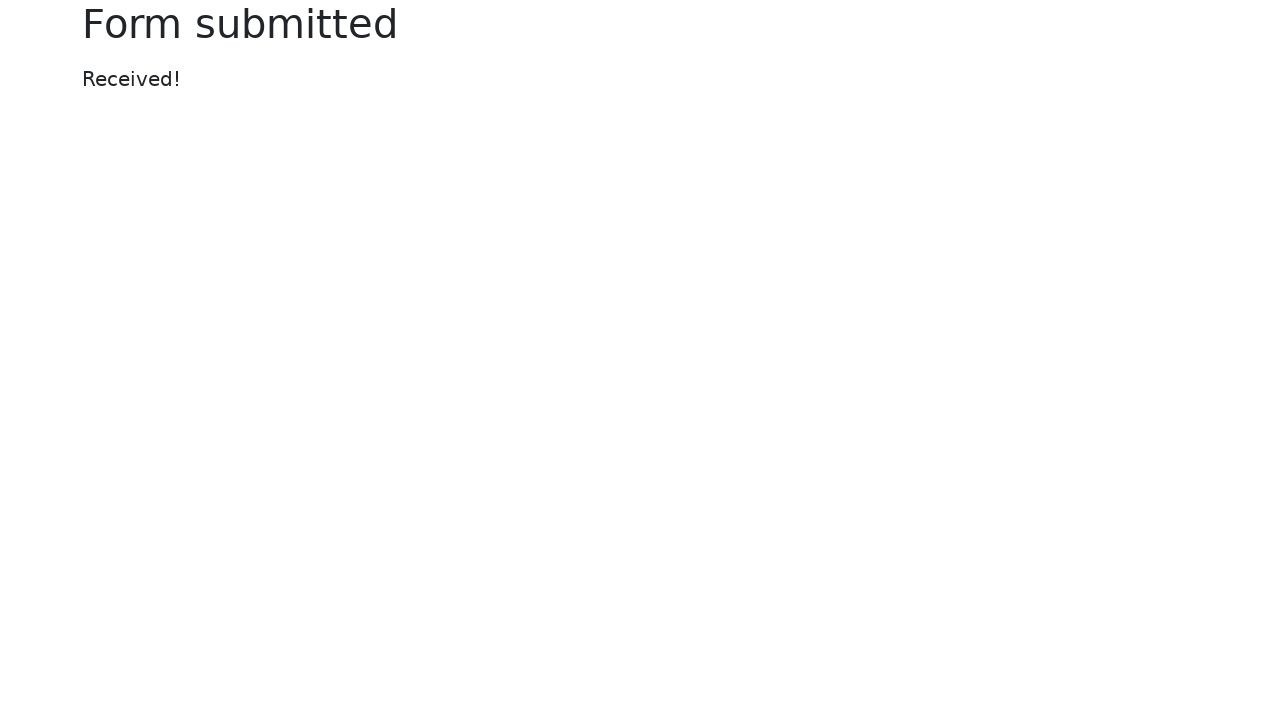

Verified success message displays 'Received!'
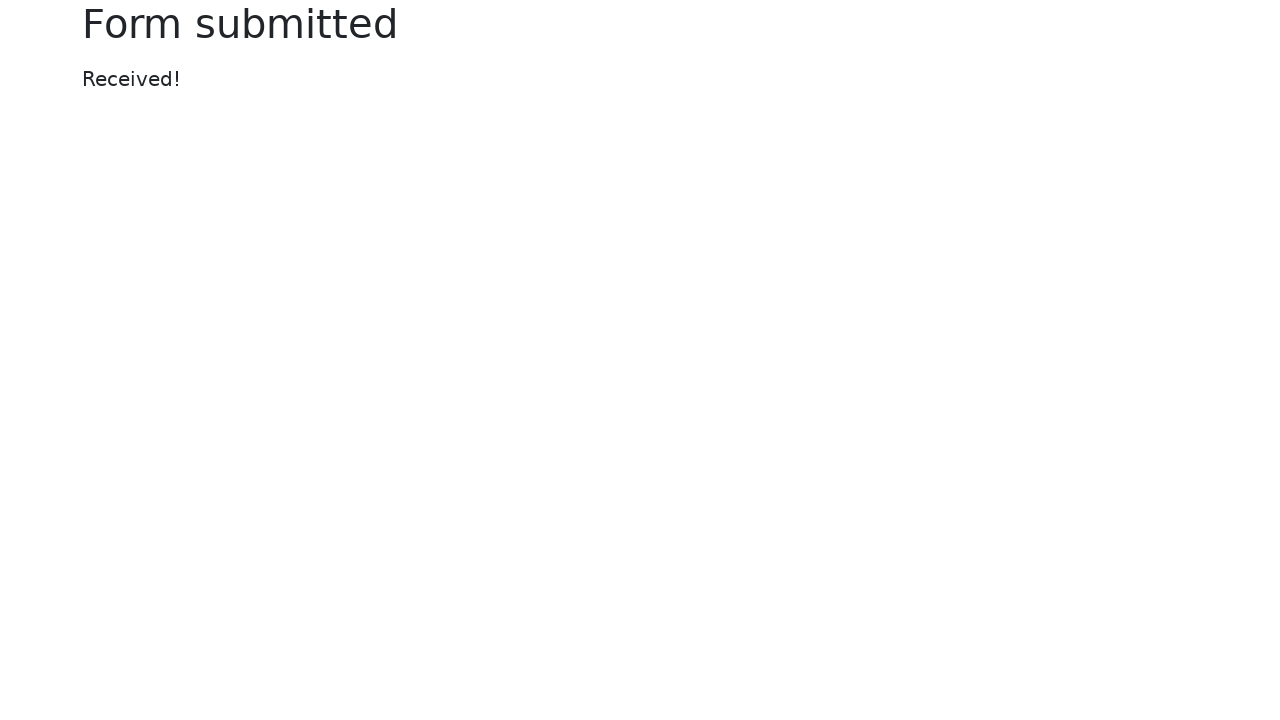

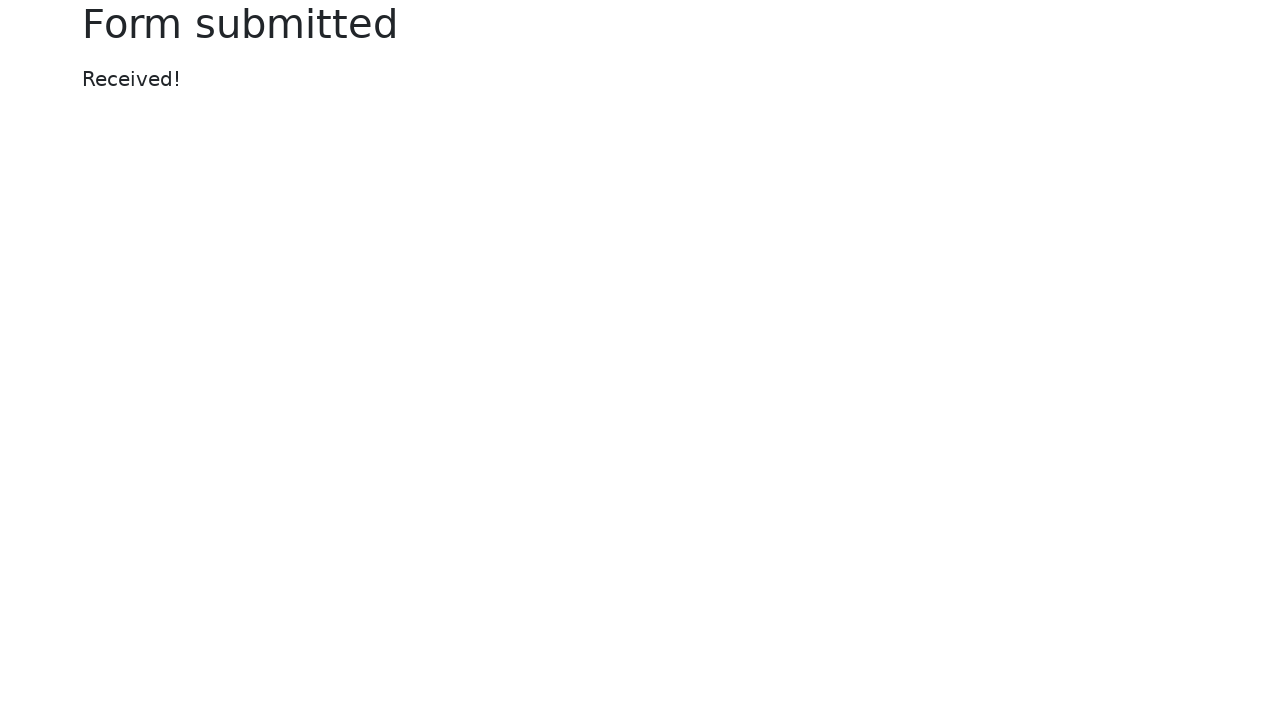